Tests clicking My Tutorials submenu and then the Awesome button (expected to fail due to footer covering)

Starting URL: https://qaplayground.dev/apps/multi-level-dropdown/

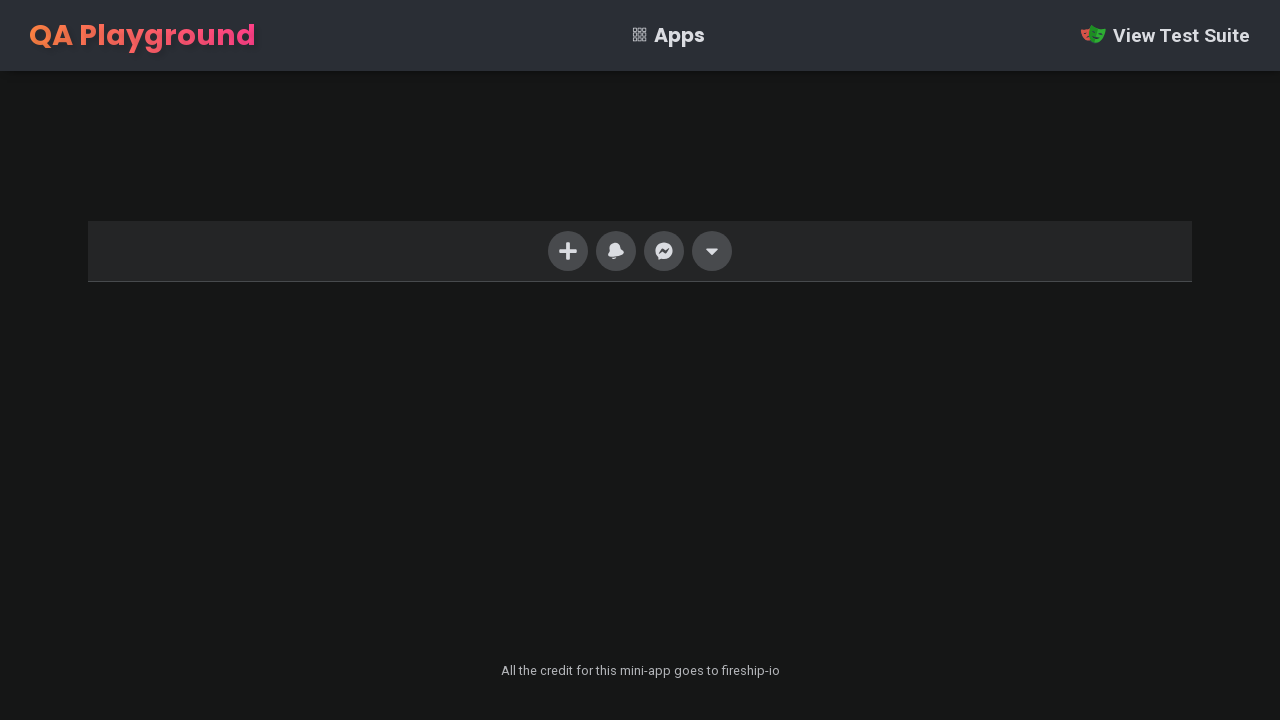

Clicked last navigation item to open dropdown menu at (712, 251) on xpath=//ul/li[last()]
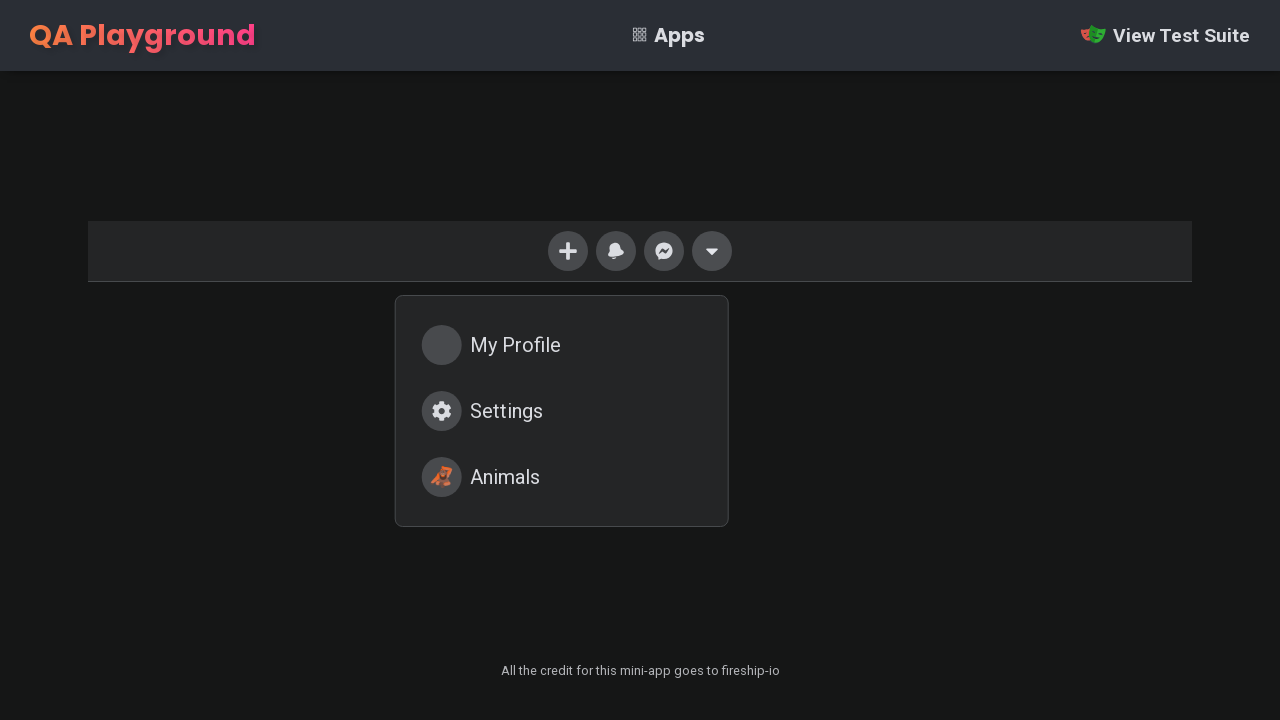

Dropdown menu became visible
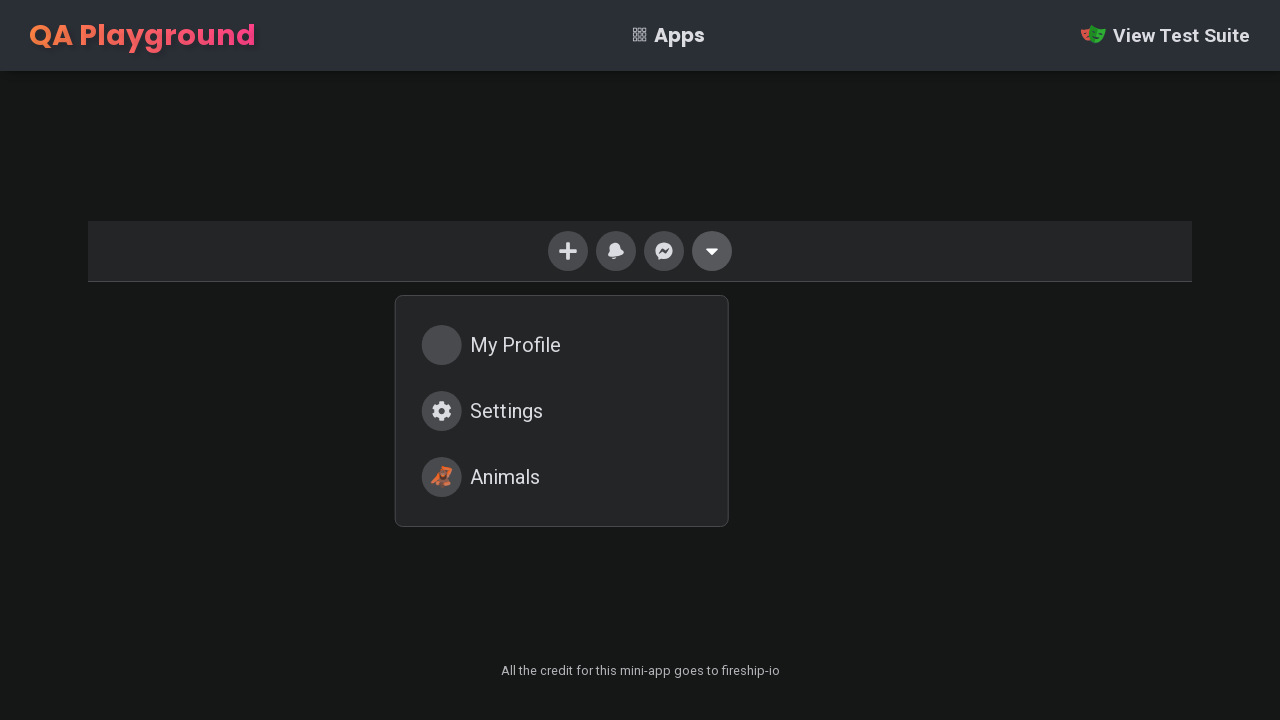

Clicked My Tutorials submenu item at (562, 411) on xpath=//div[@class='menu']/a[2]
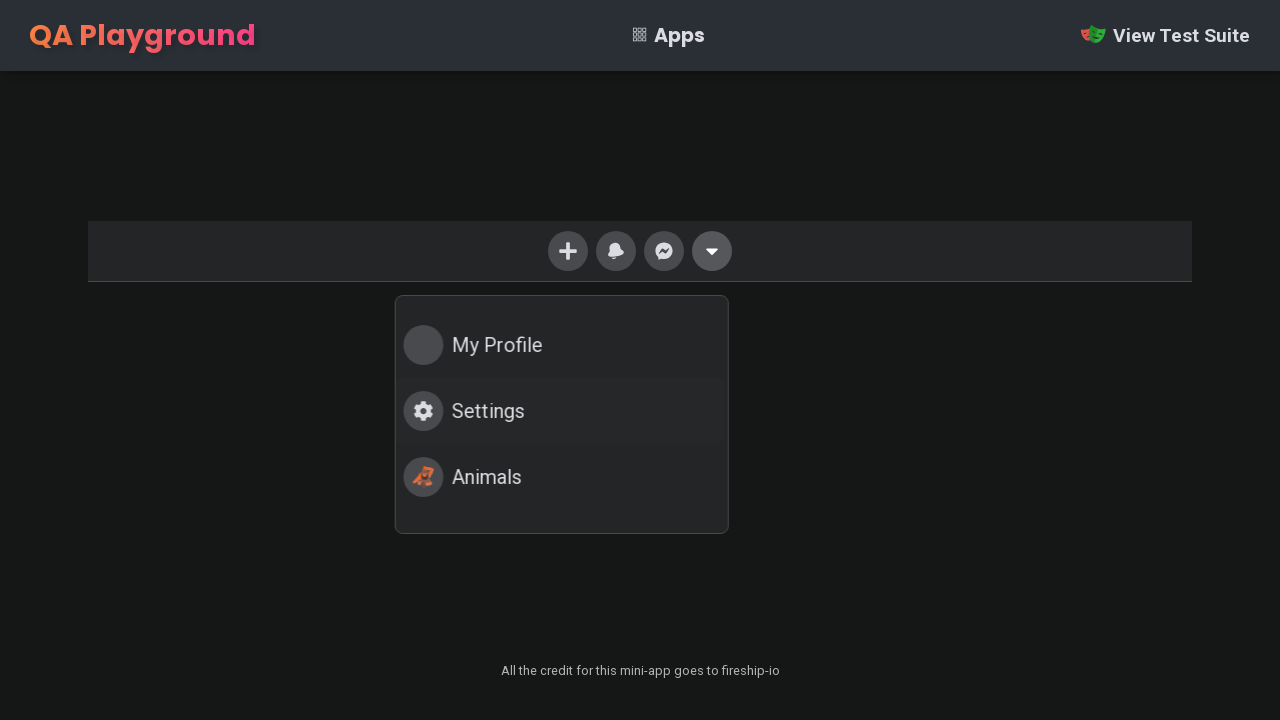

My Tutorials submenu dropdown became visible
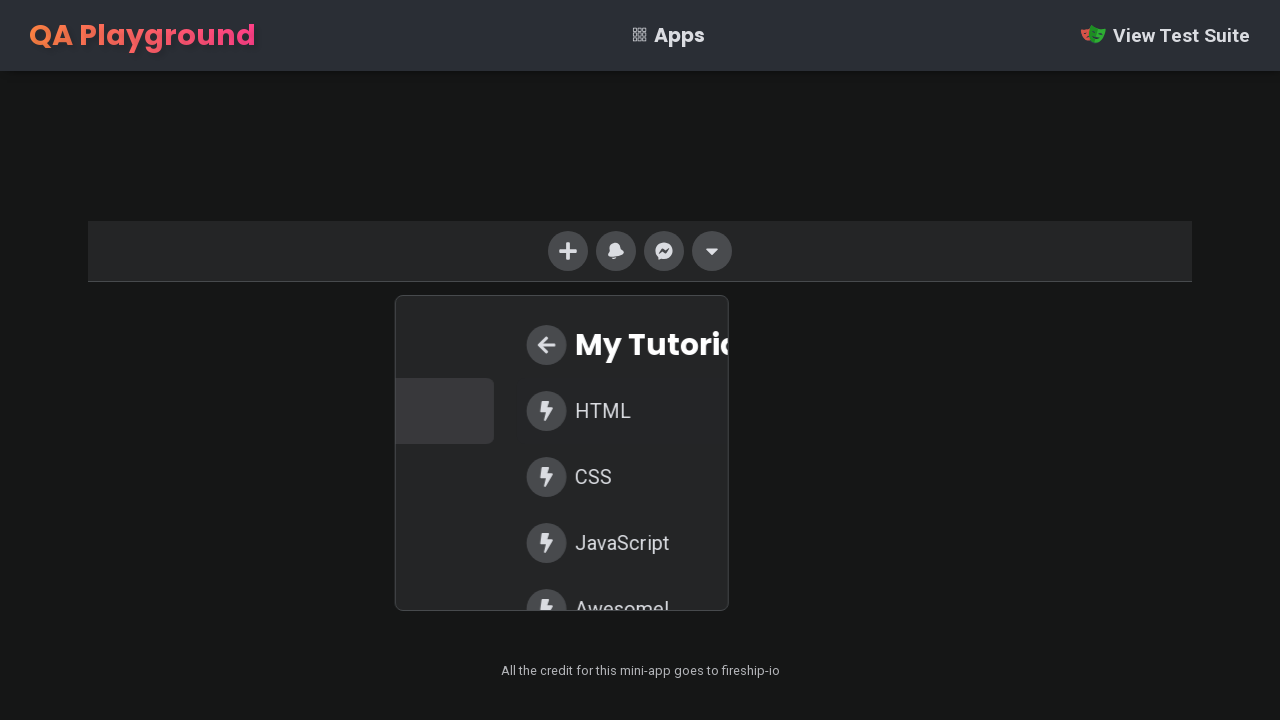

Located Awesome button in the submenu
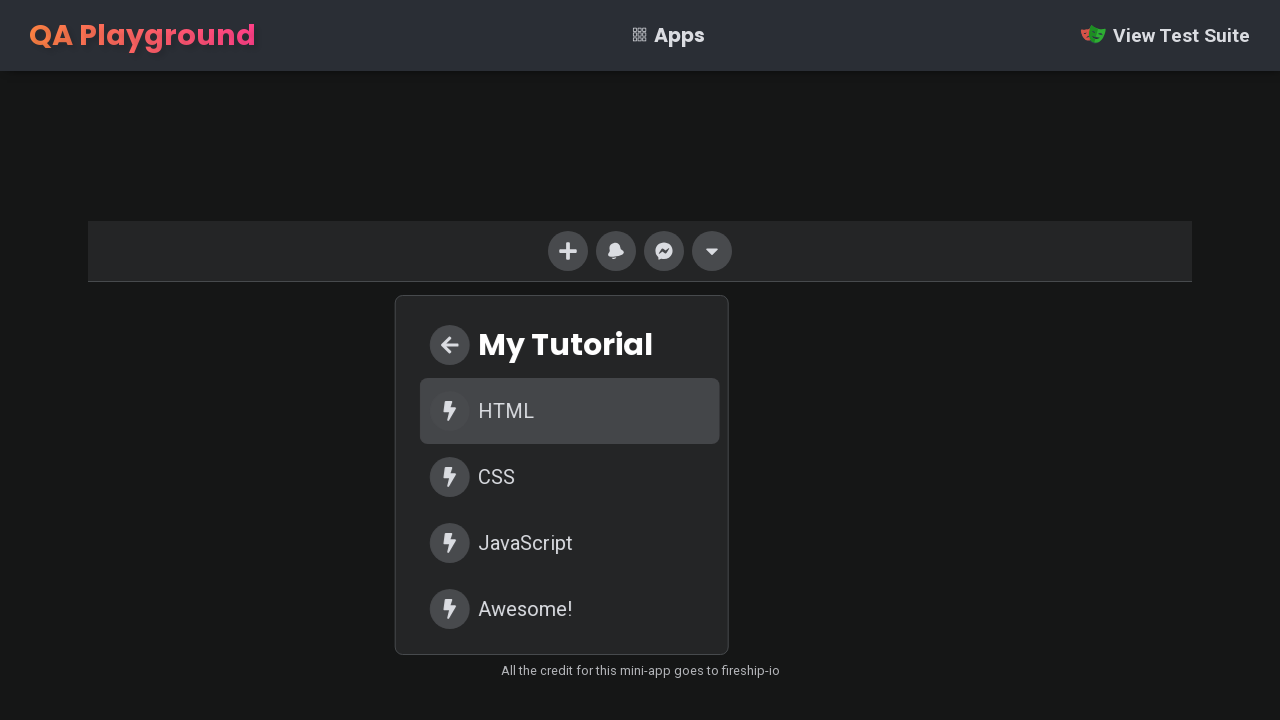

Scrolled Awesome button into view
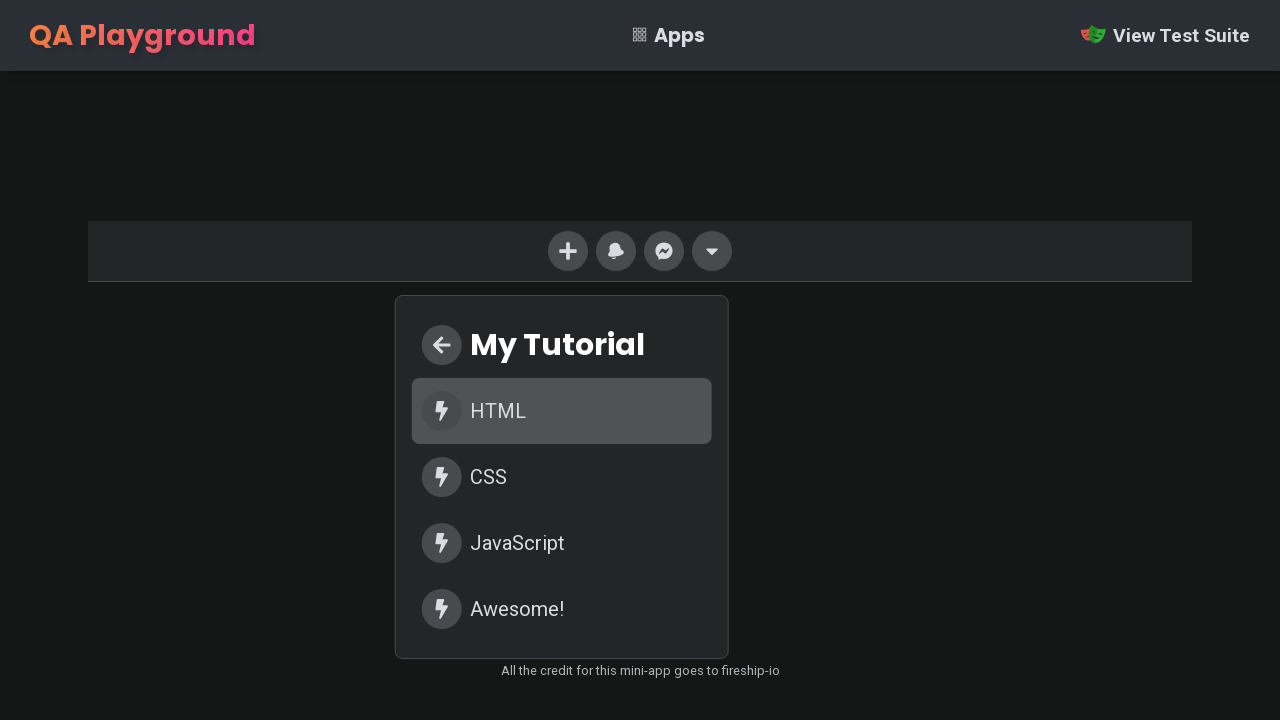

Clicked Awesome button (expected to fail due to footer covering) at (562, 609) on xpath=//div[@class='dropdown']/div/a[5]
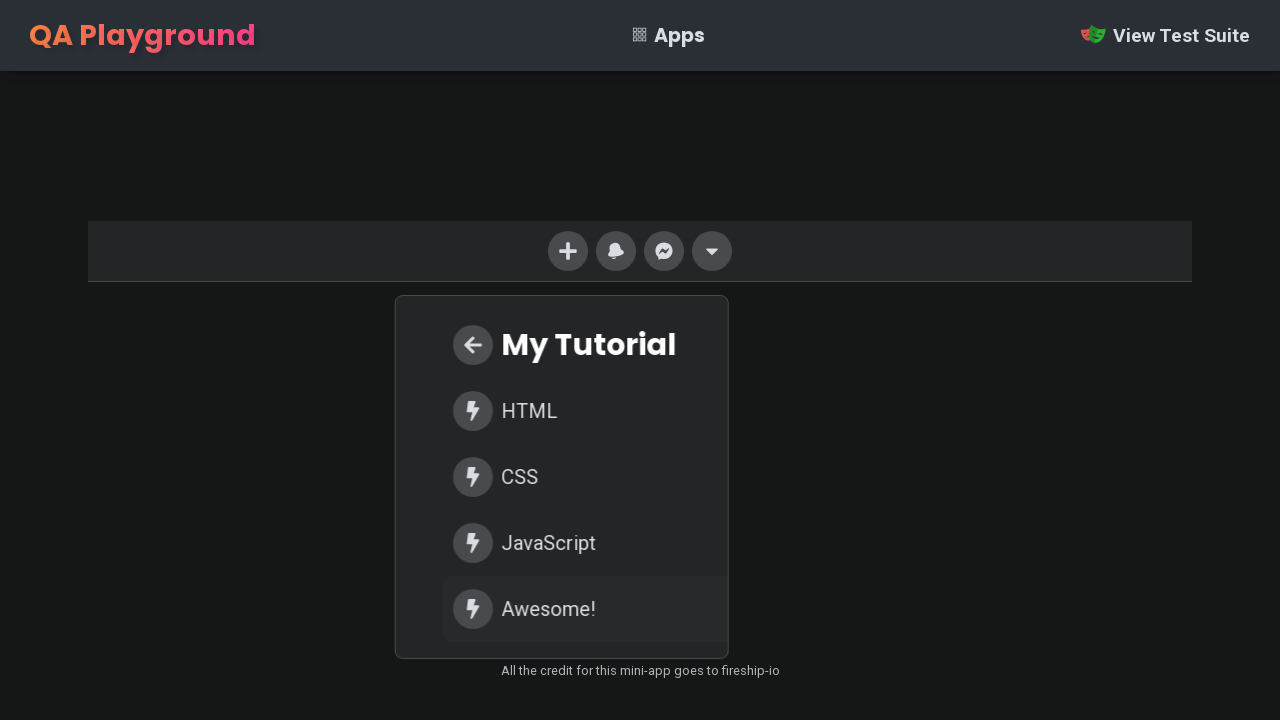

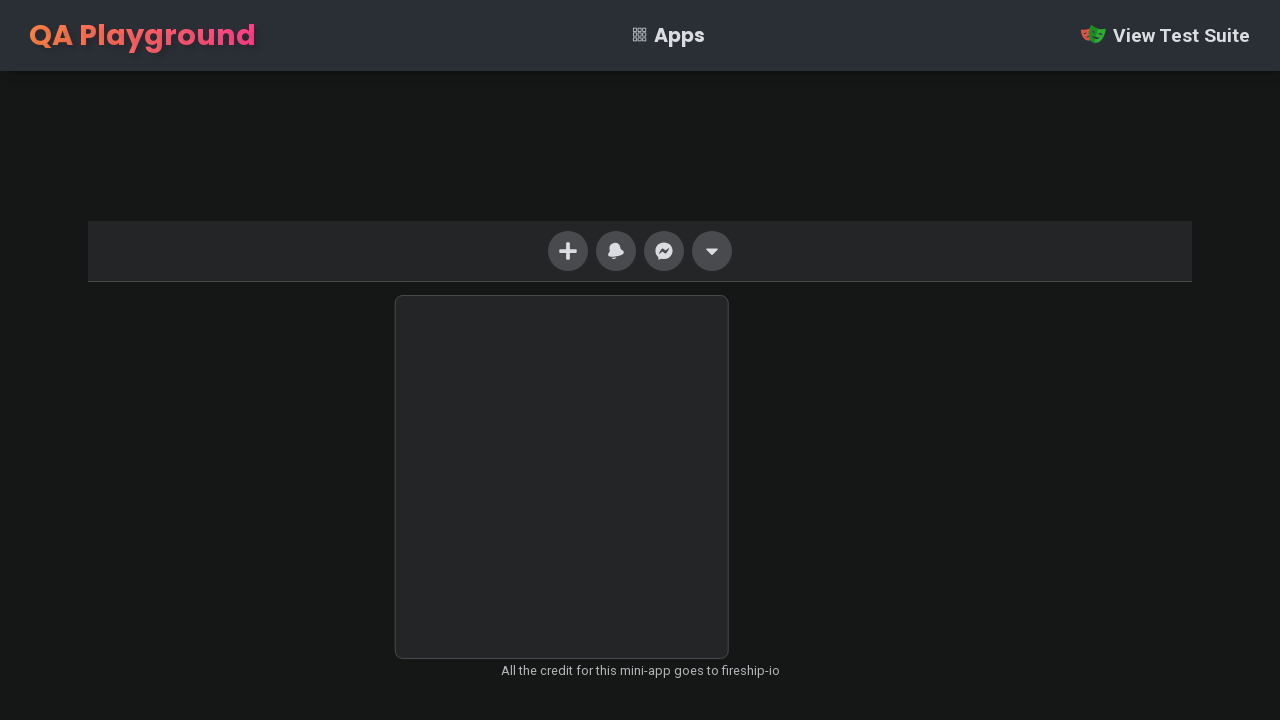